Simple navigation test that loads the VCTC Pune website homepage and verifies it loads successfully.

Starting URL: https://vctcpune.com/

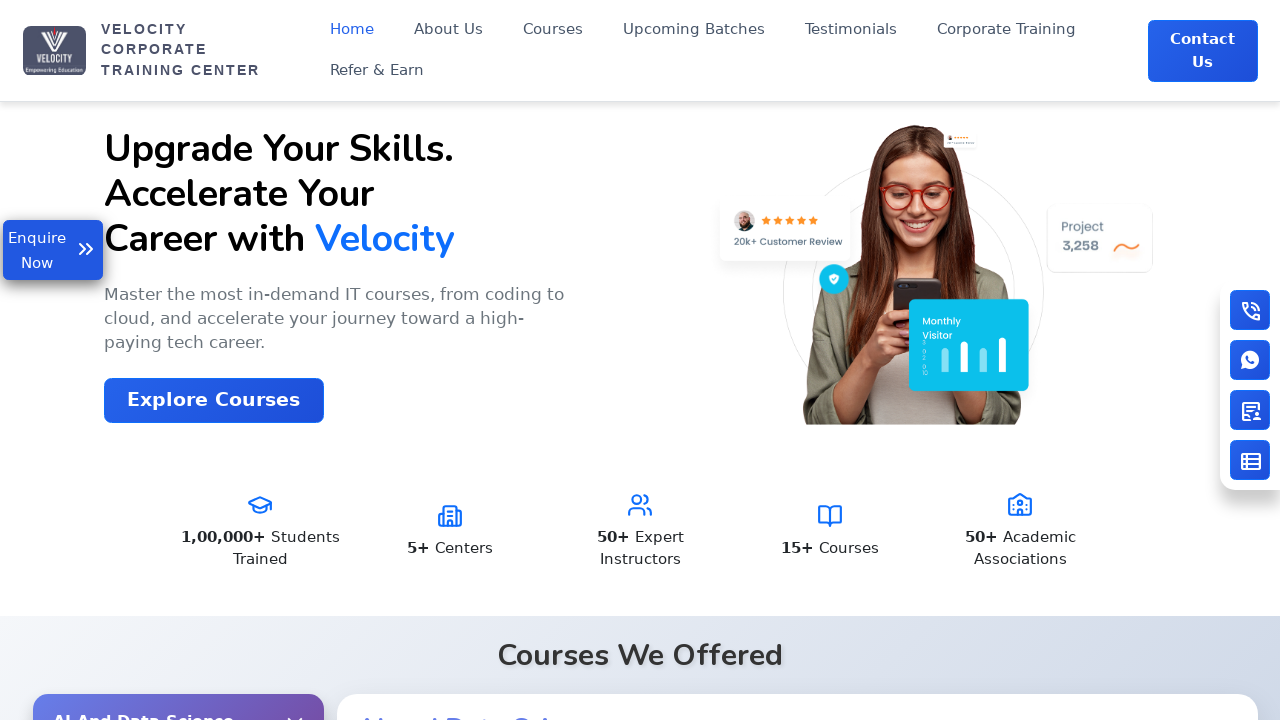

VCTC Pune homepage loaded successfully (DOM content ready)
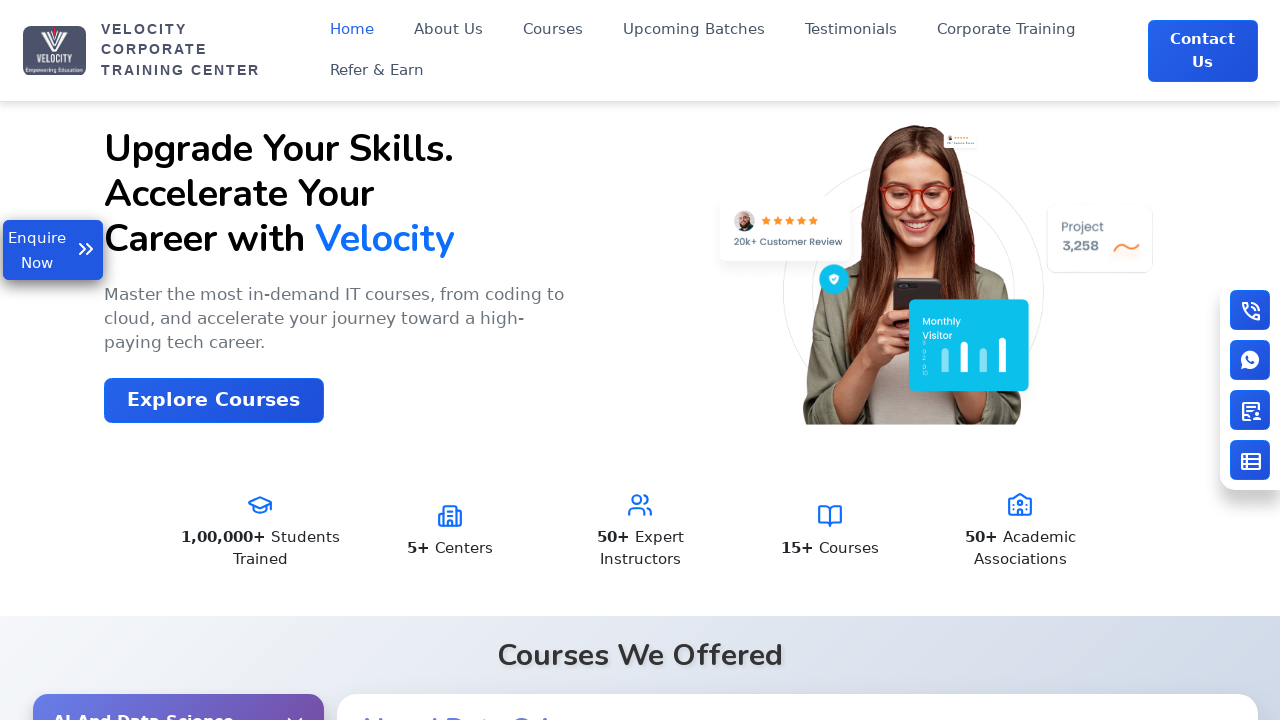

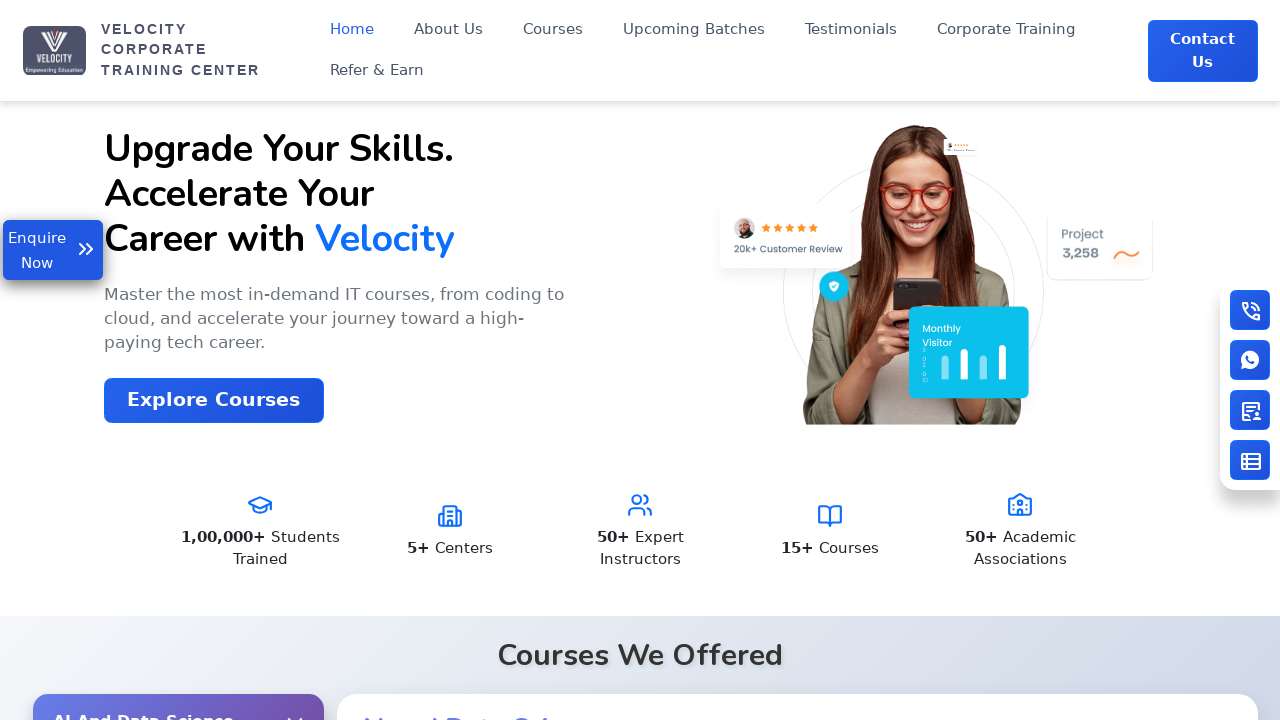